Tests drag and drop functionality by dragging an element from its source location and dropping it into a target container

Starting URL: https://grotechminds.com/drag-and-drop/

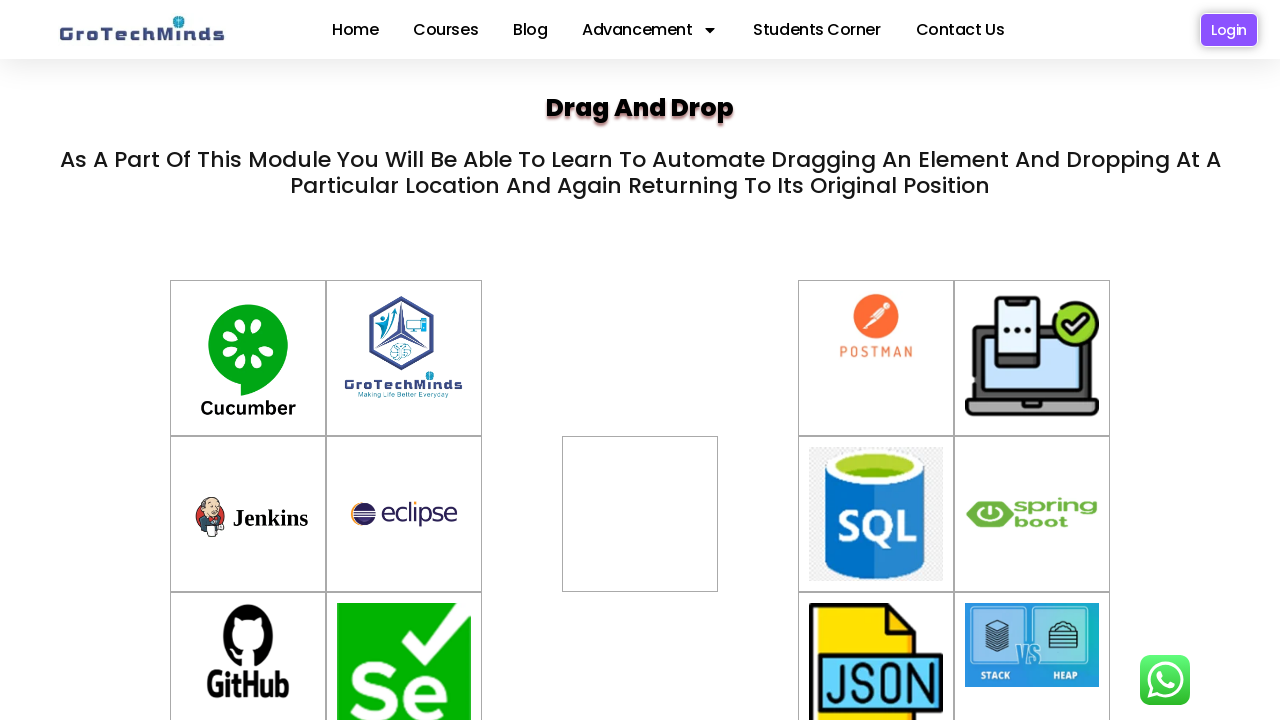

Located source drag element with id 'drag1'
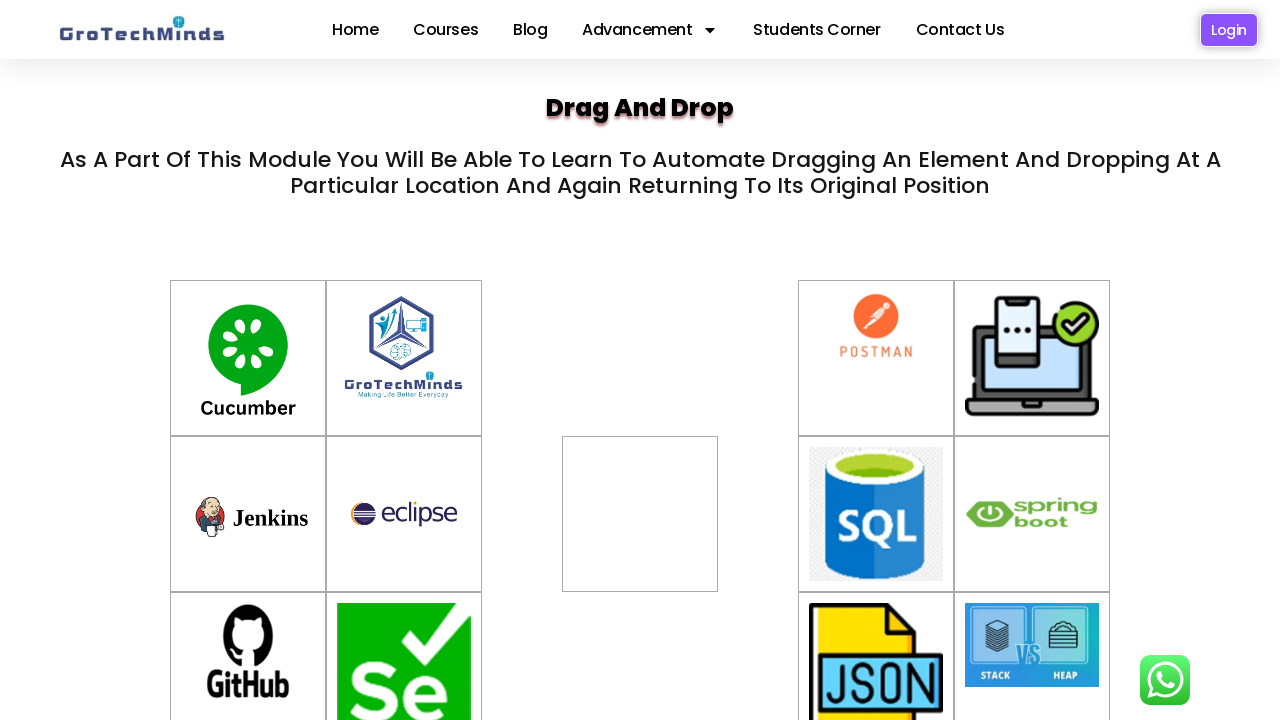

Located destination drop target with id 'div2'
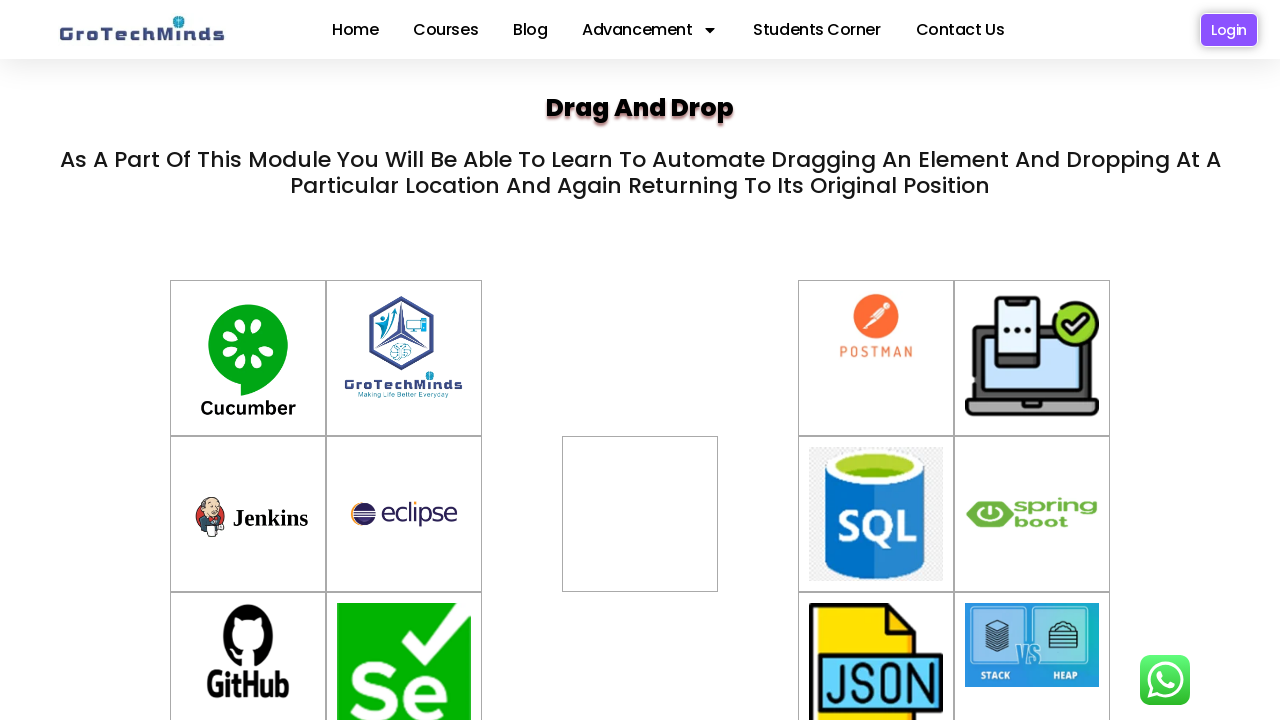

Dragged element from source location and dropped it into target container at (640, 514)
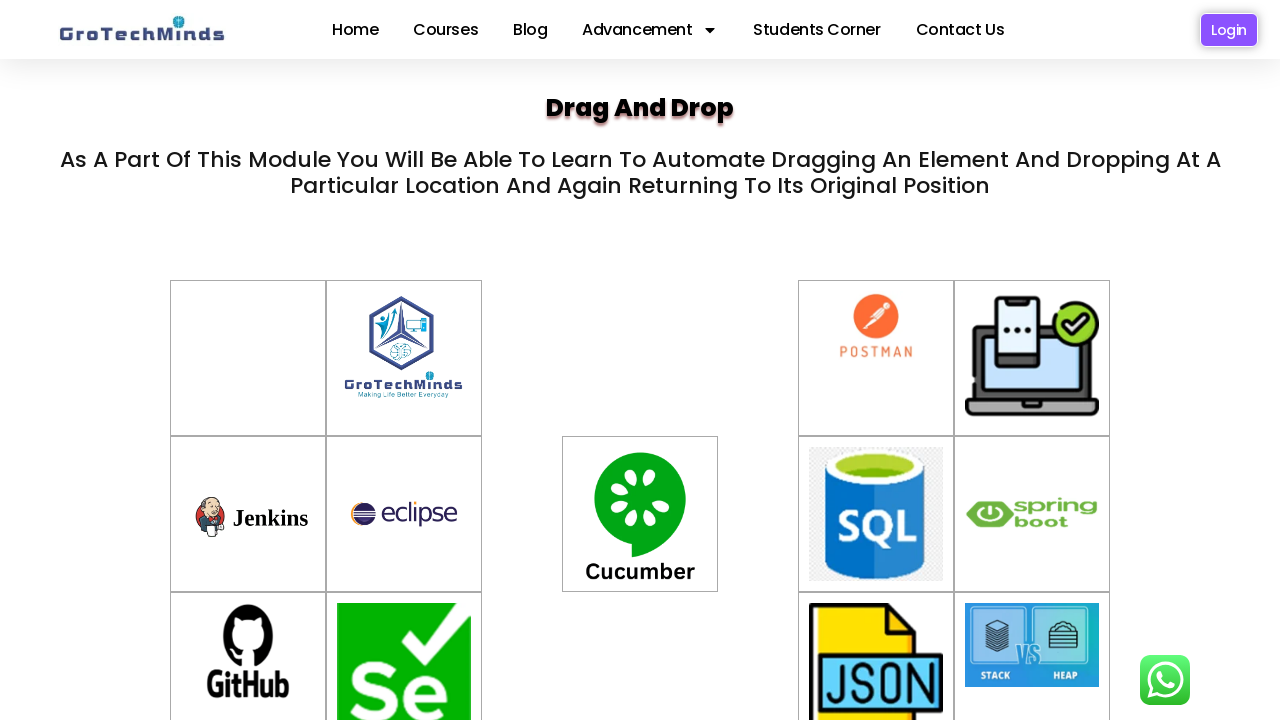

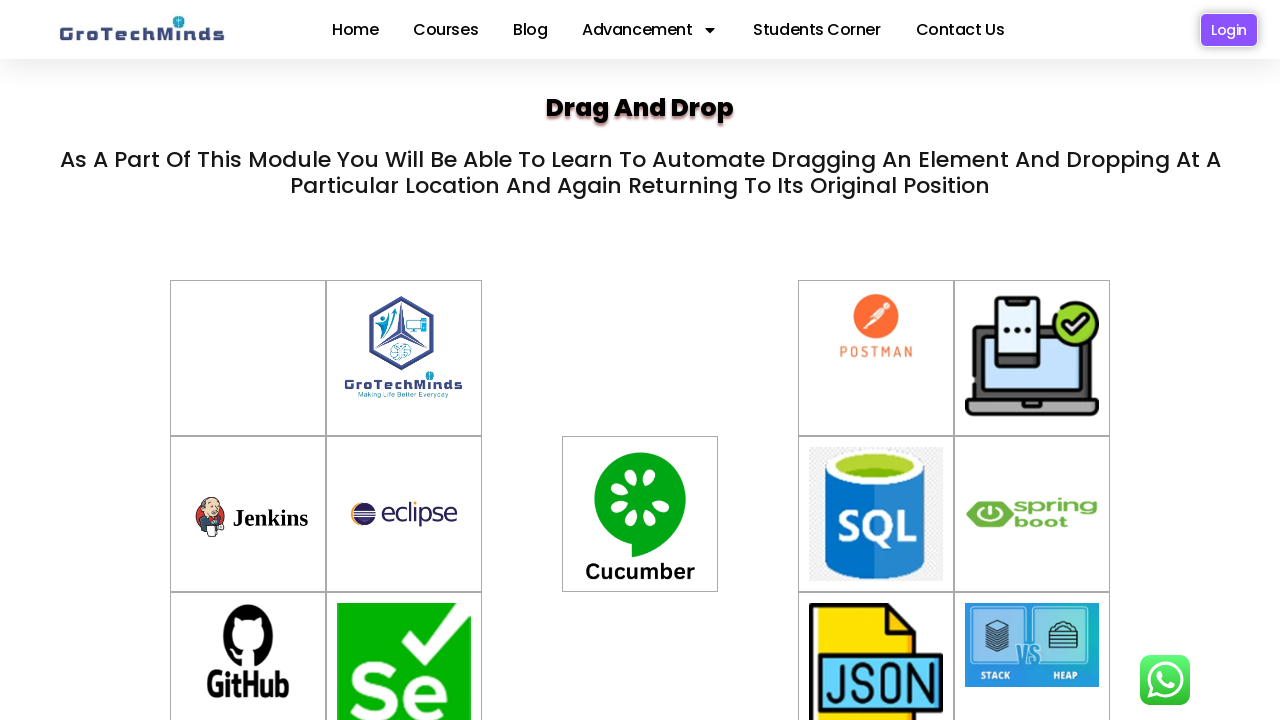